Tests window switching functionality by opening a new window, switching to it to verify content, then switching back to the parent window

Starting URL: https://the-internet.herokuapp.com/

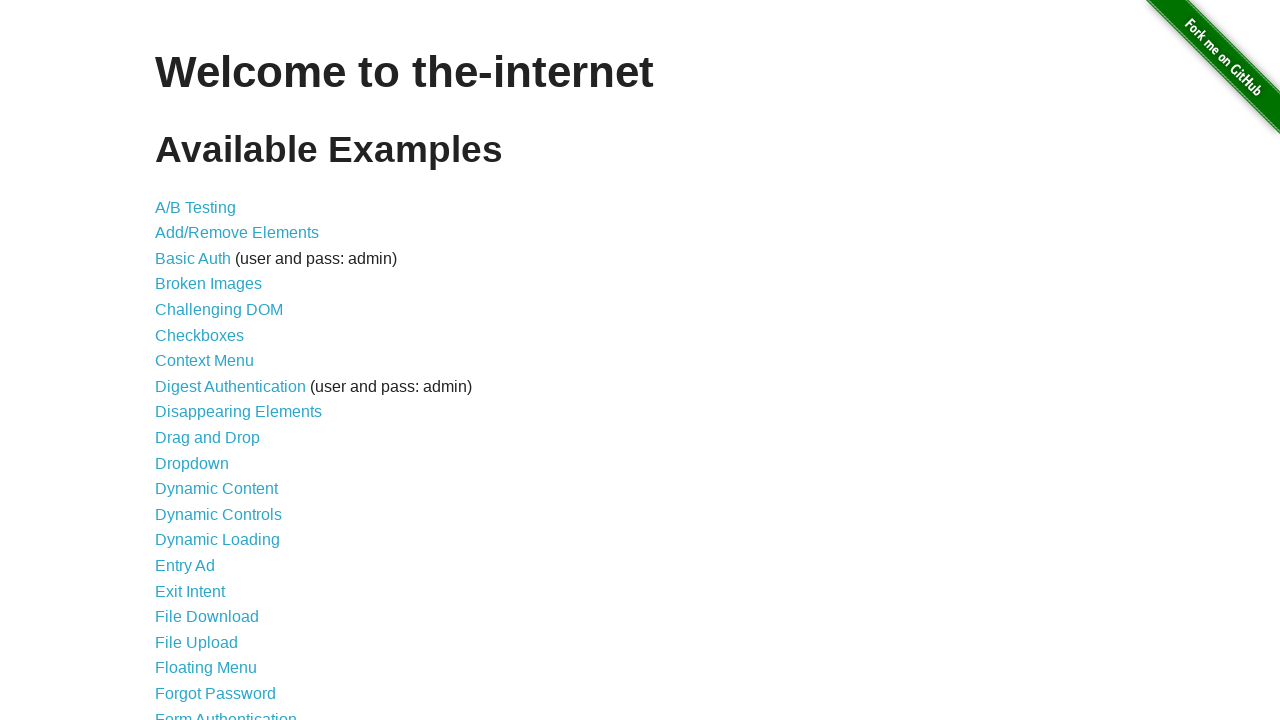

Clicked on Multiple Windows link at (218, 369) on xpath=//a[normalize-space()='Multiple Windows']
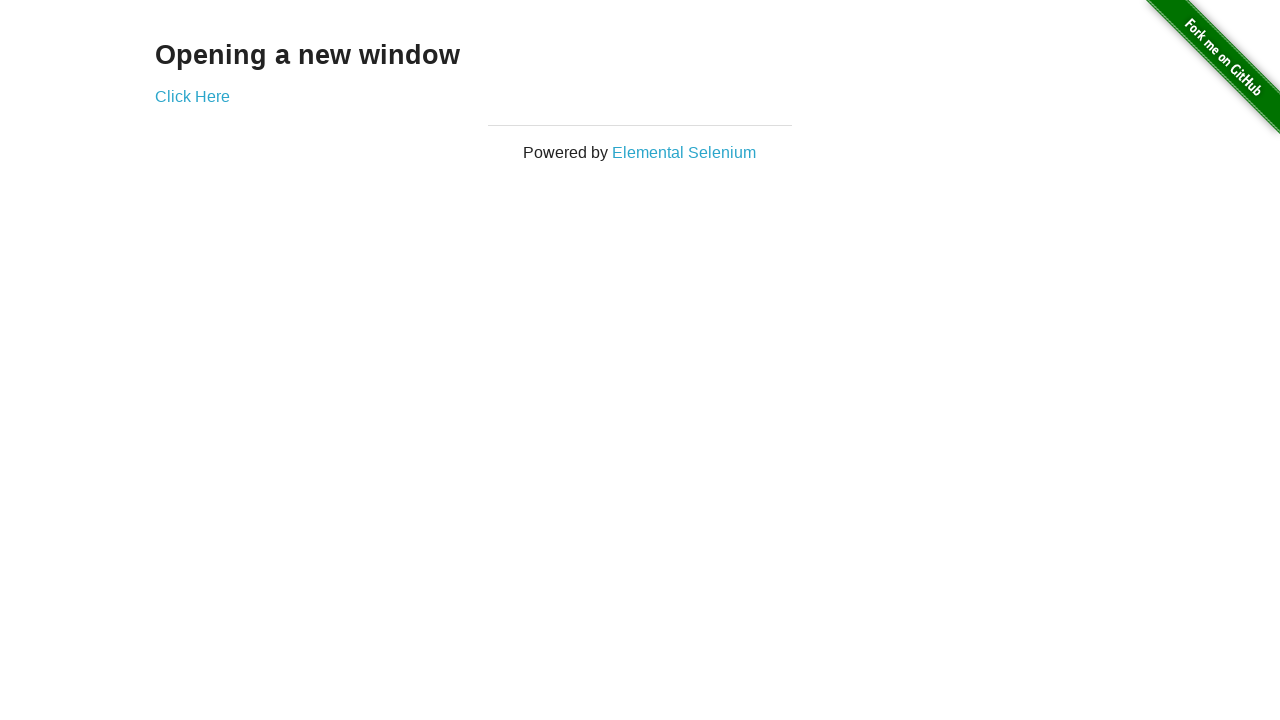

Clicked 'Click Here' to open new window and captured popup at (192, 96) on xpath=//a[normalize-space()='Click Here']
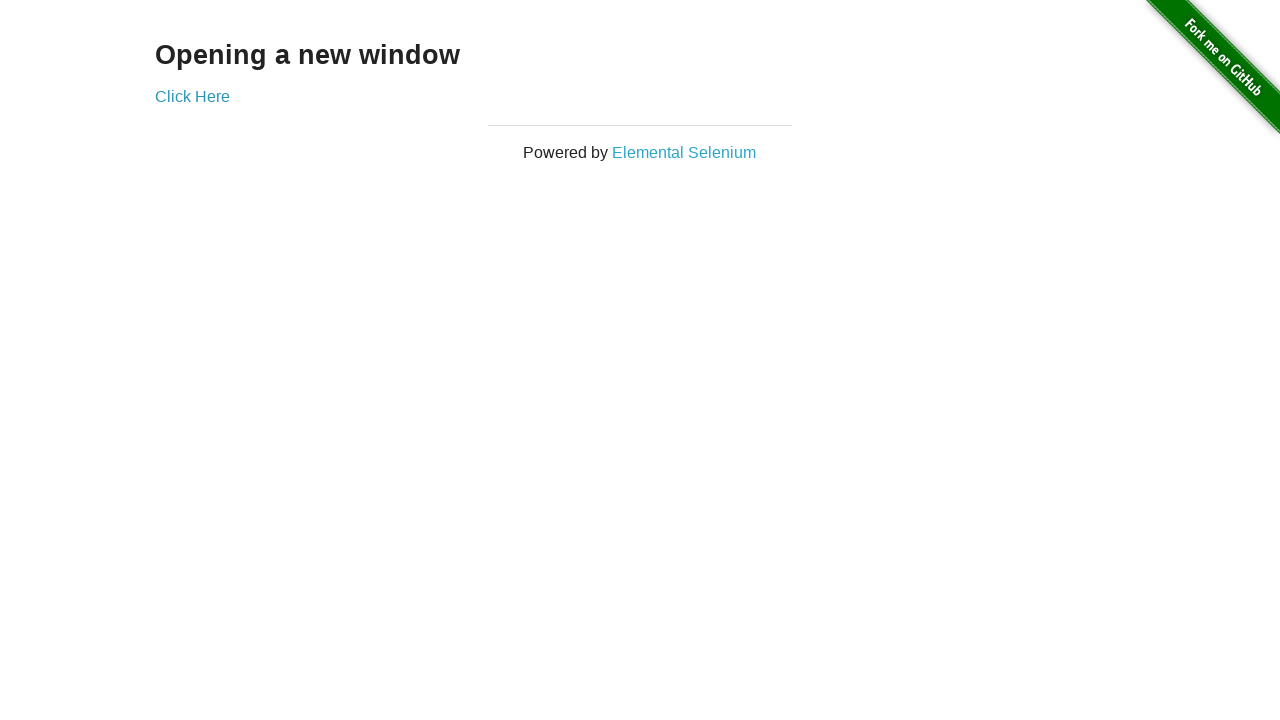

Retrieved text from new window: New Window
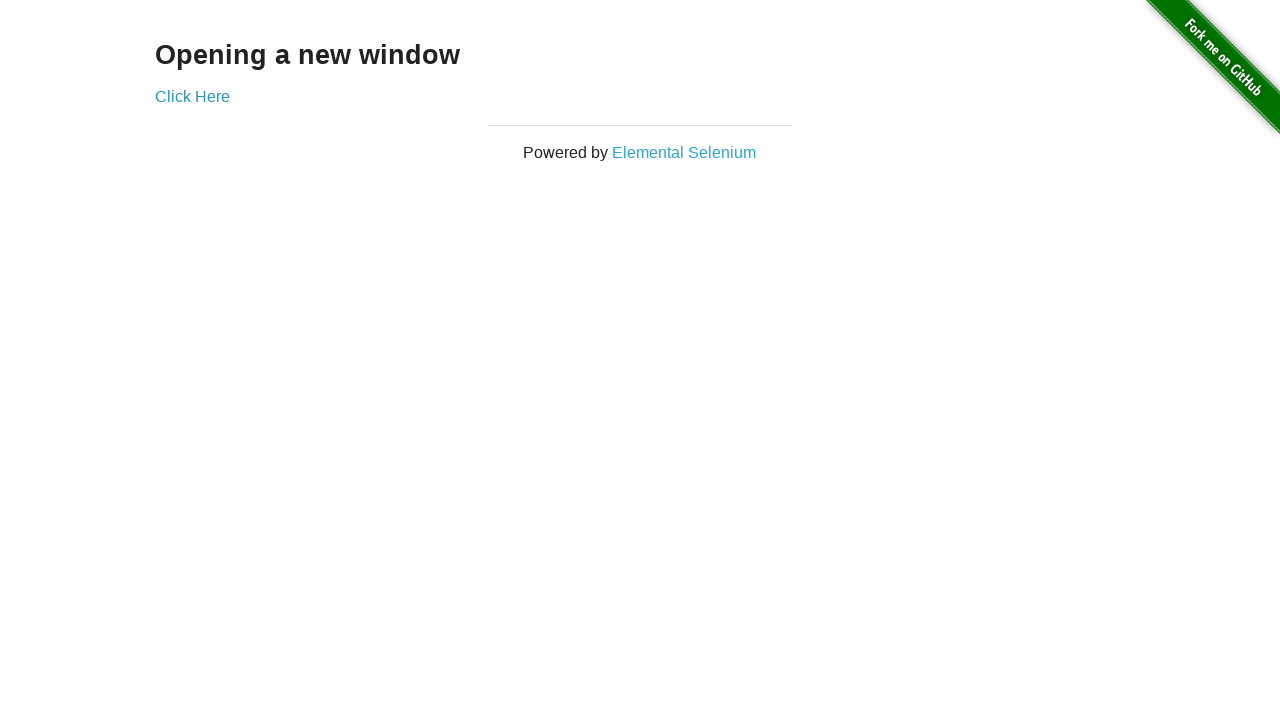

Retrieved text from parent window: Opening a new window
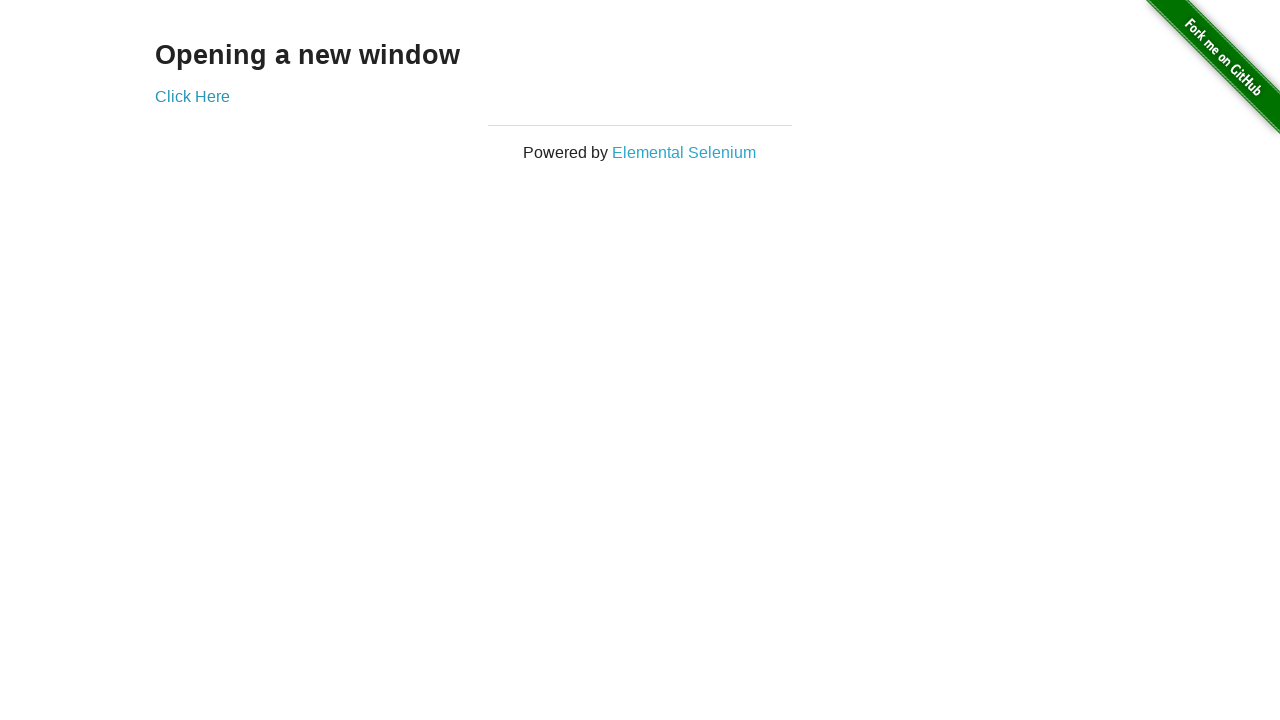

Closed the new window and switched back to parent window
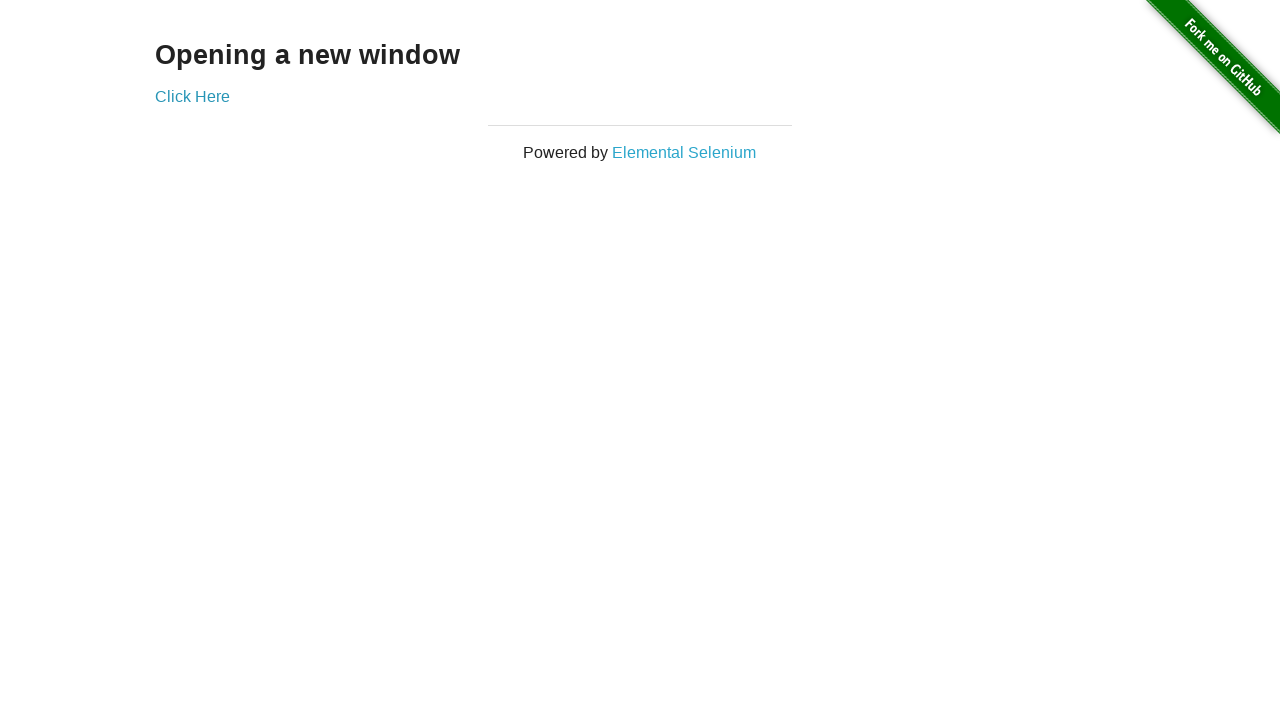

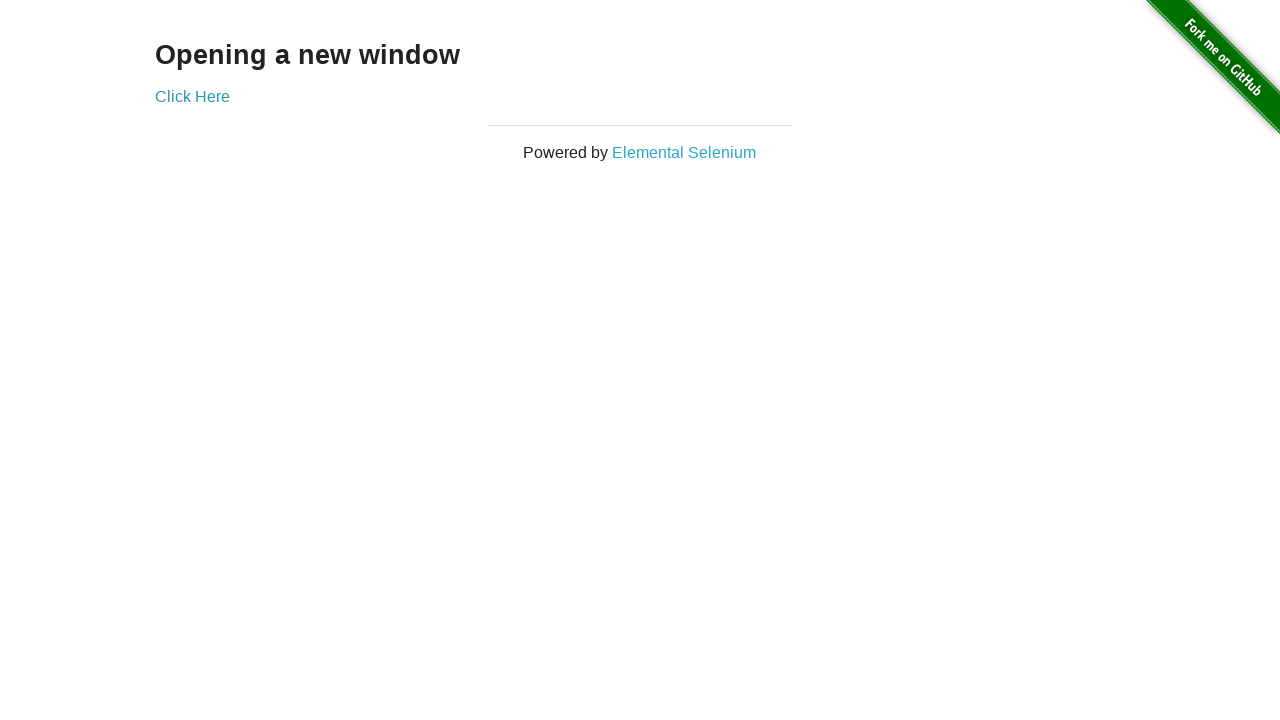